Tests various Selenium locator strategies on a practice website by filling login forms, handling forgot password flow, and submitting forms with different input methods.

Starting URL: https://rahulshettyacademy.com/locatorspractice/

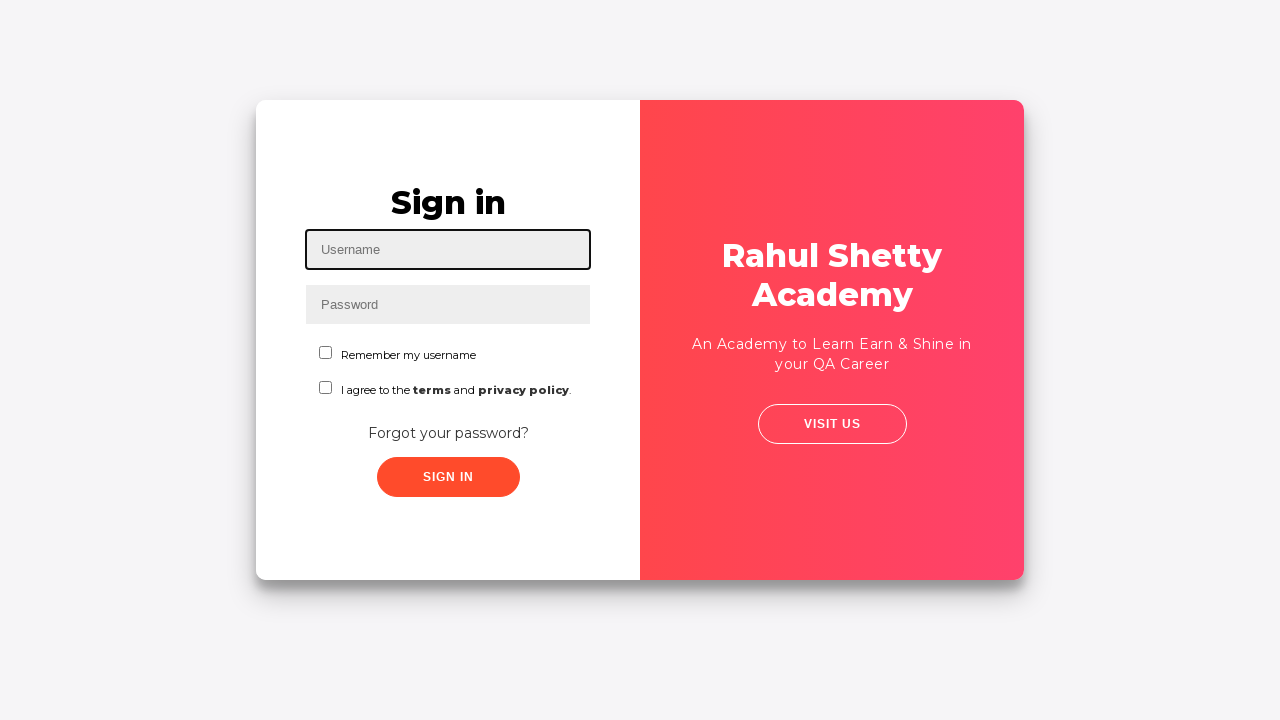

Filled username field with 'Swati' on #inputUsername
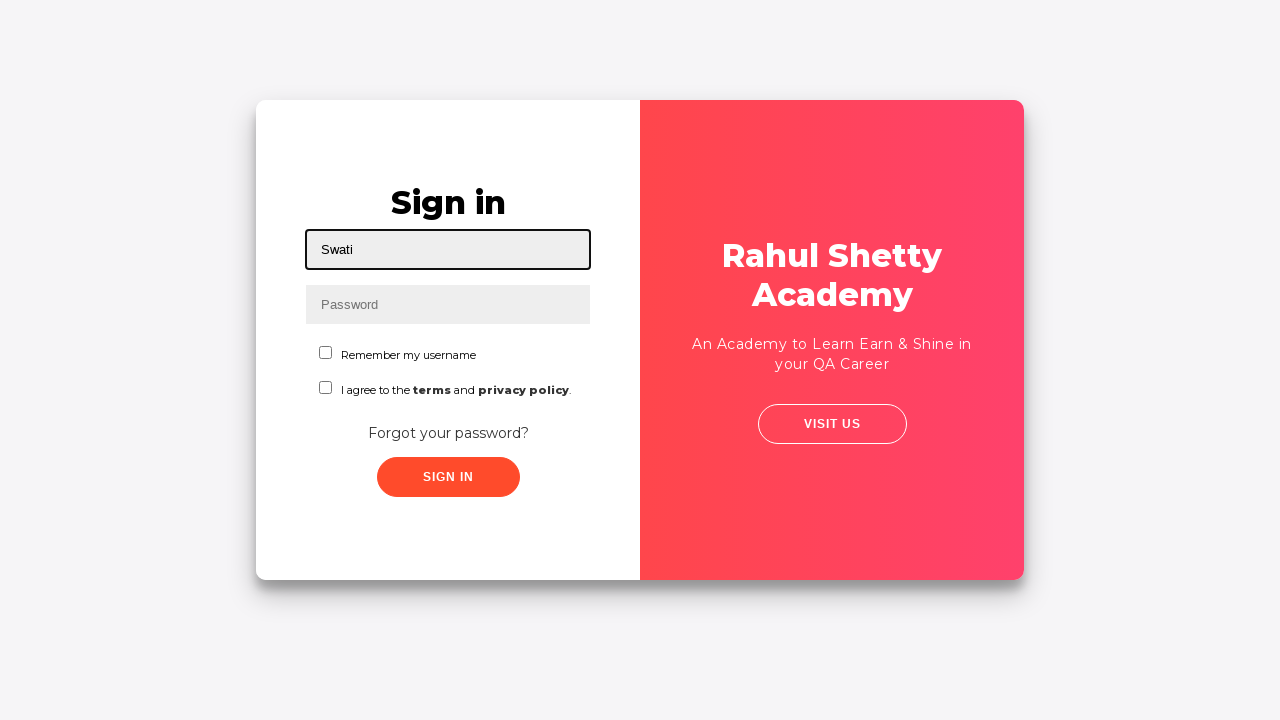

Filled password field with 'Swati' on input[name='inputPassword']
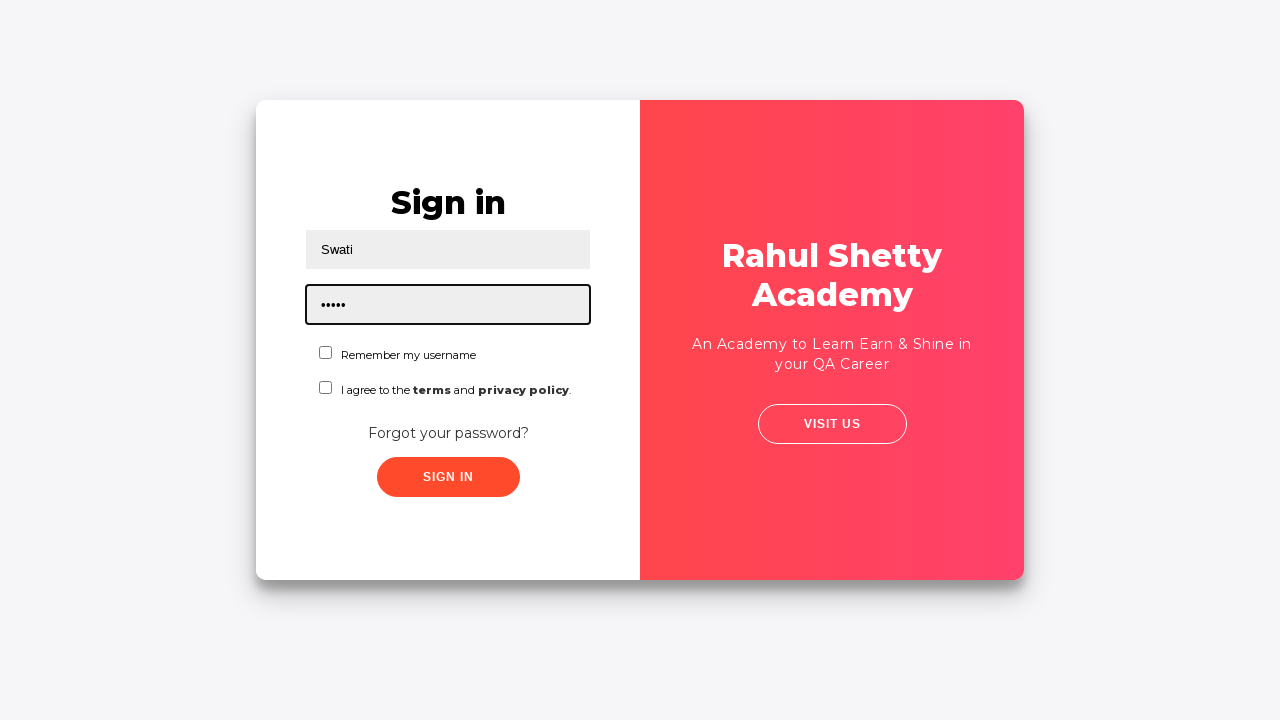

Clicked sign in button at (448, 477) on .signInBtn
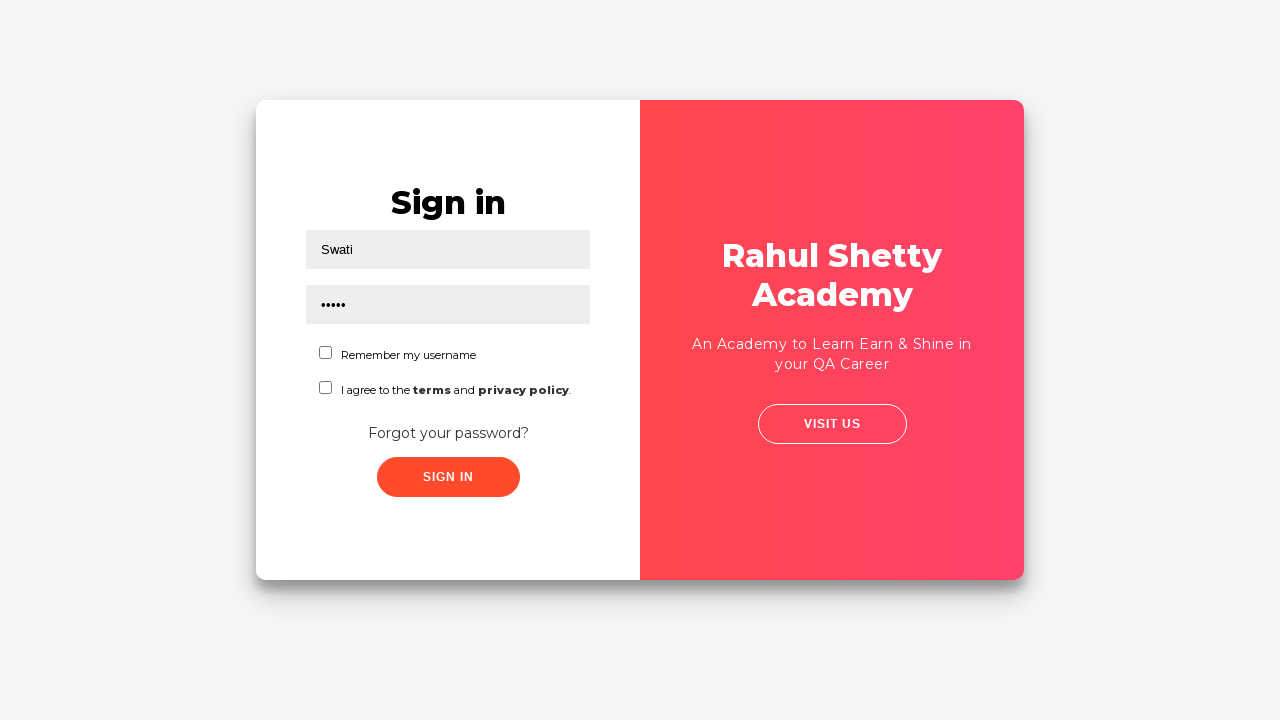

Error message appeared after sign in attempt
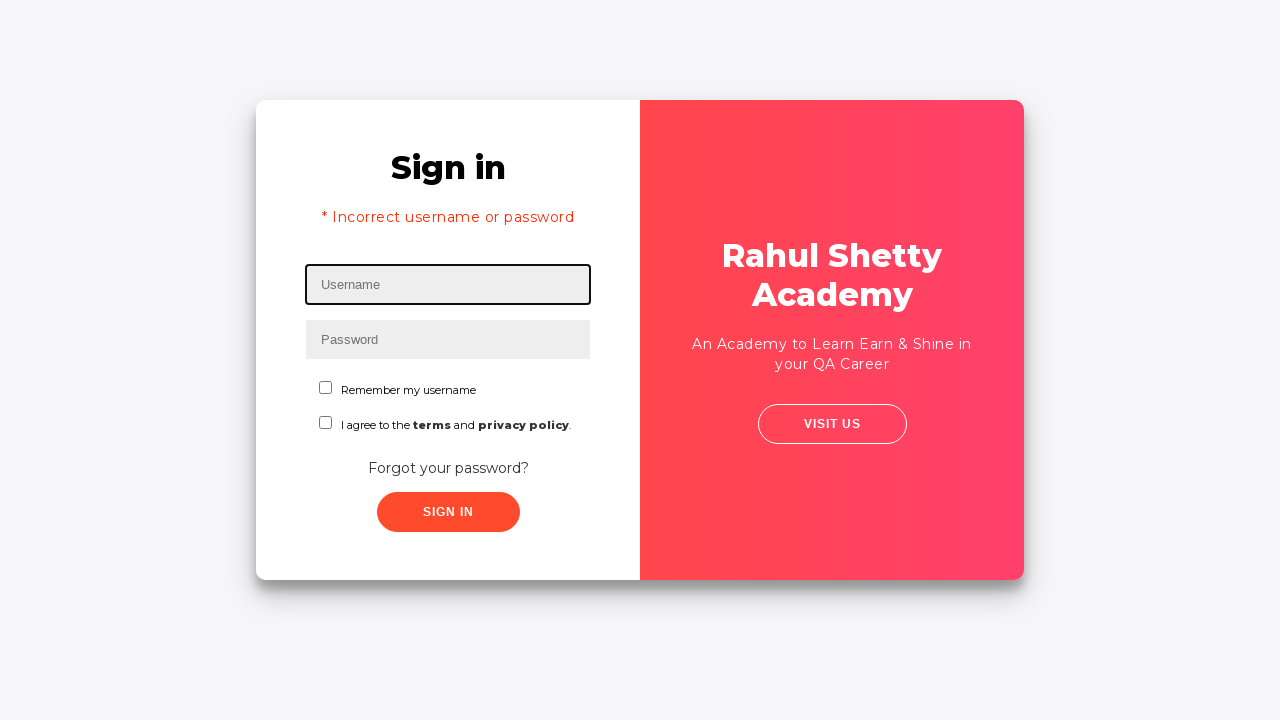

Clicked 'Forgot your password?' link at (448, 468) on text=Forgot your password?
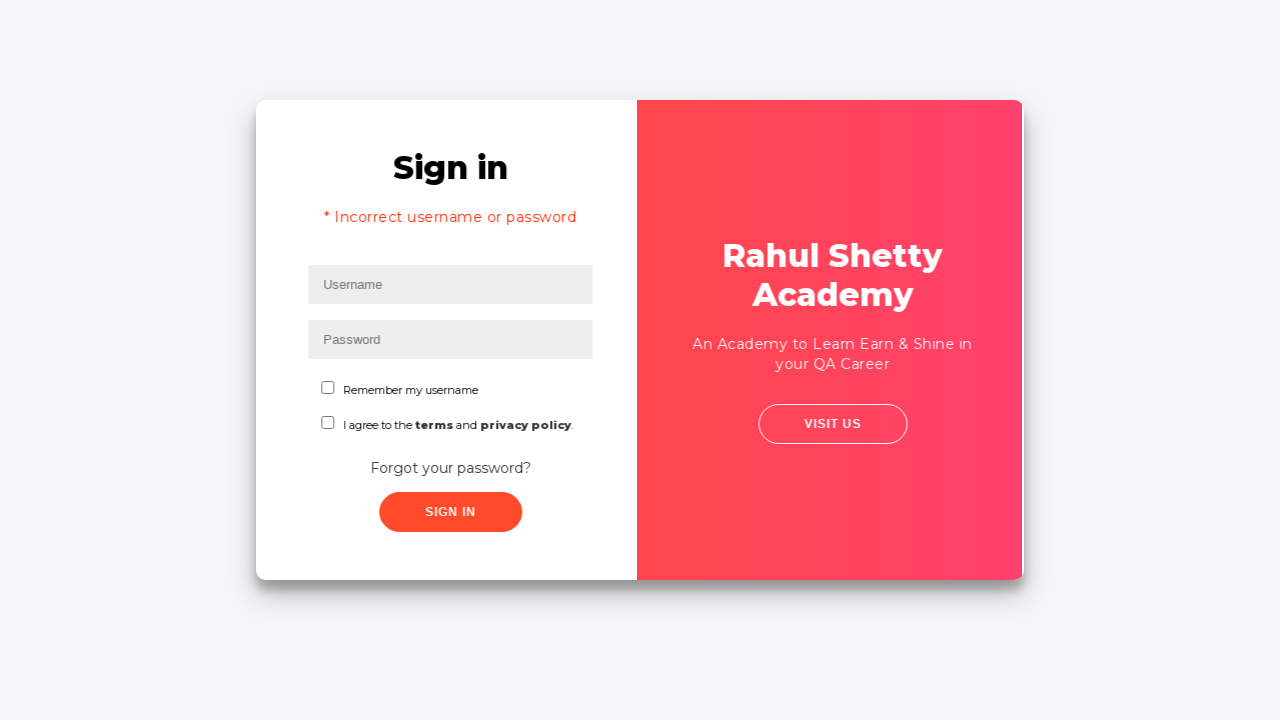

Filled name field with 'John' in forgot password form on input[placeholder='Name']
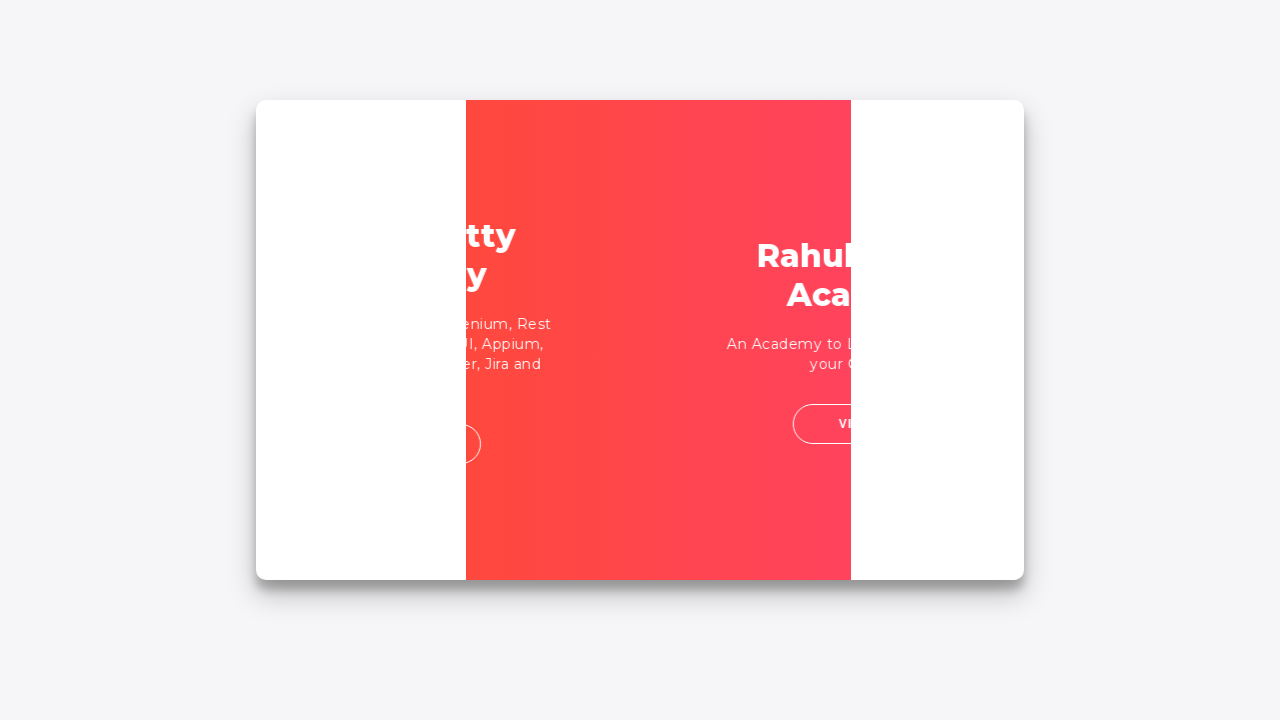

Filled email field with 'John@gmail.com' on input[placeholder='Email']
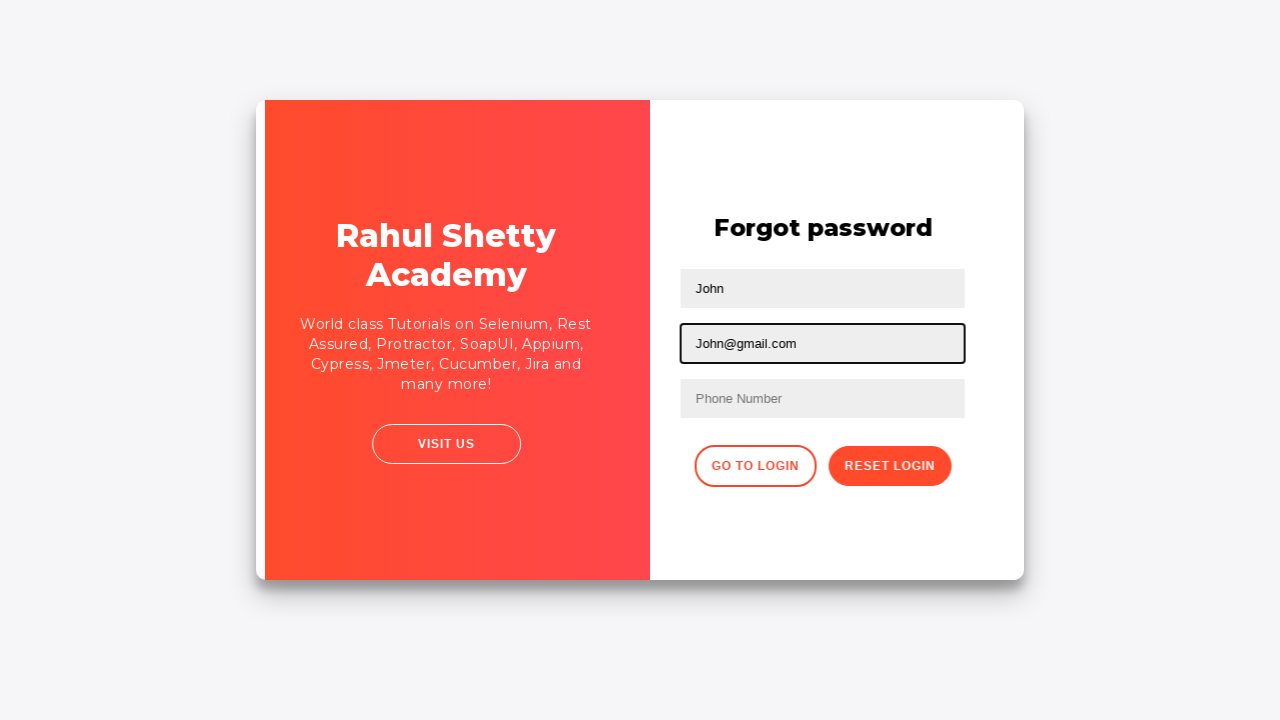

Cleared the third text input field on input[type='text'] >> nth=2
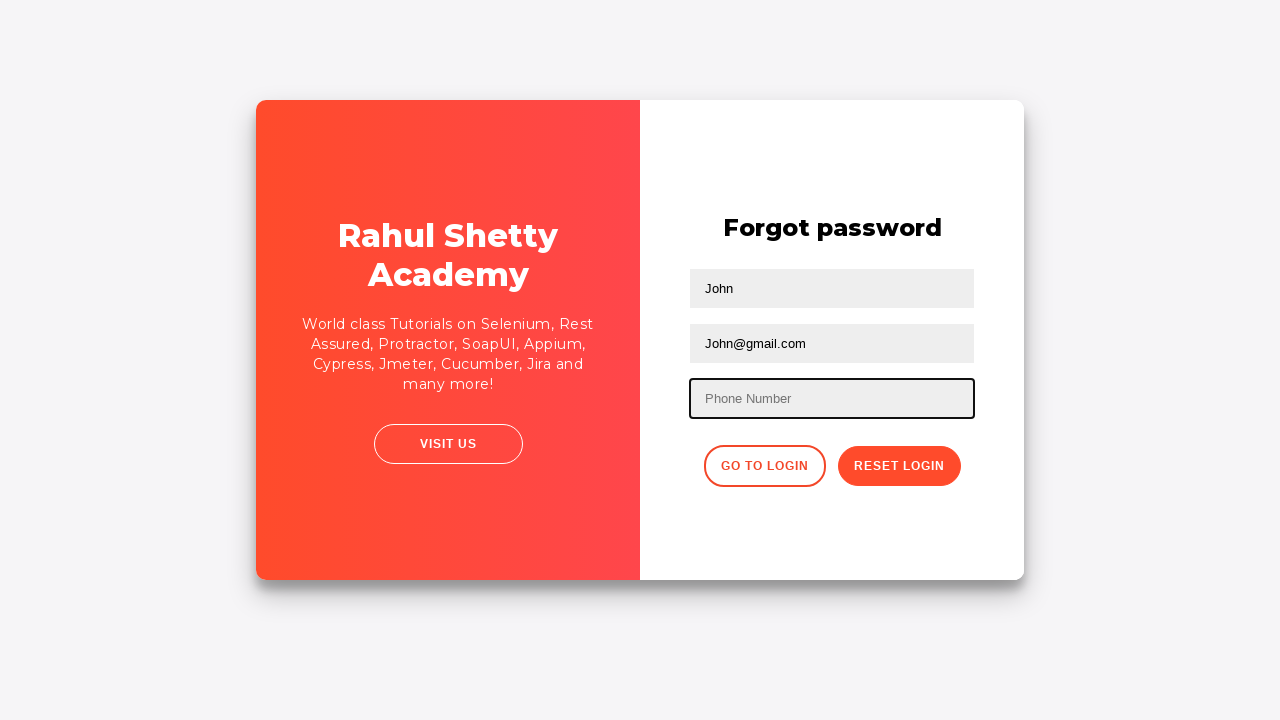

Filled third text input with 'John1@gmail.com' on input[type='text'] >> nth=2
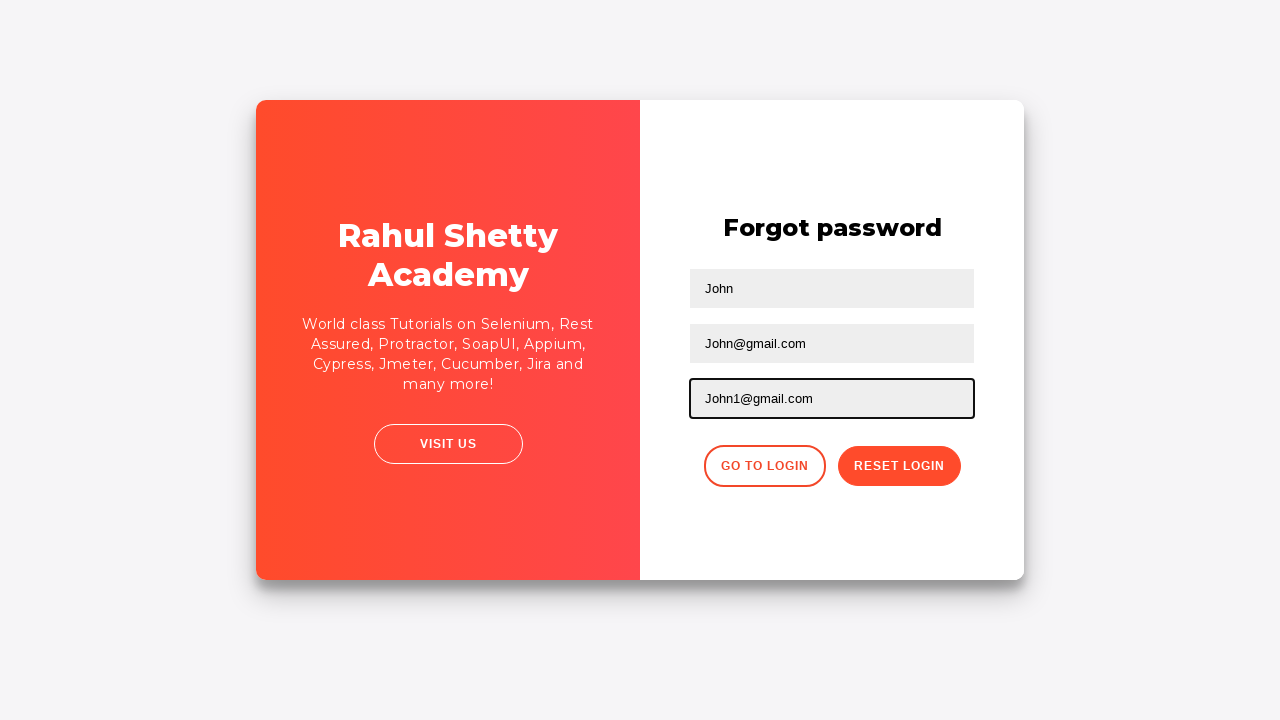

Filled phone number field with '123456789' on form input:nth-child(4)
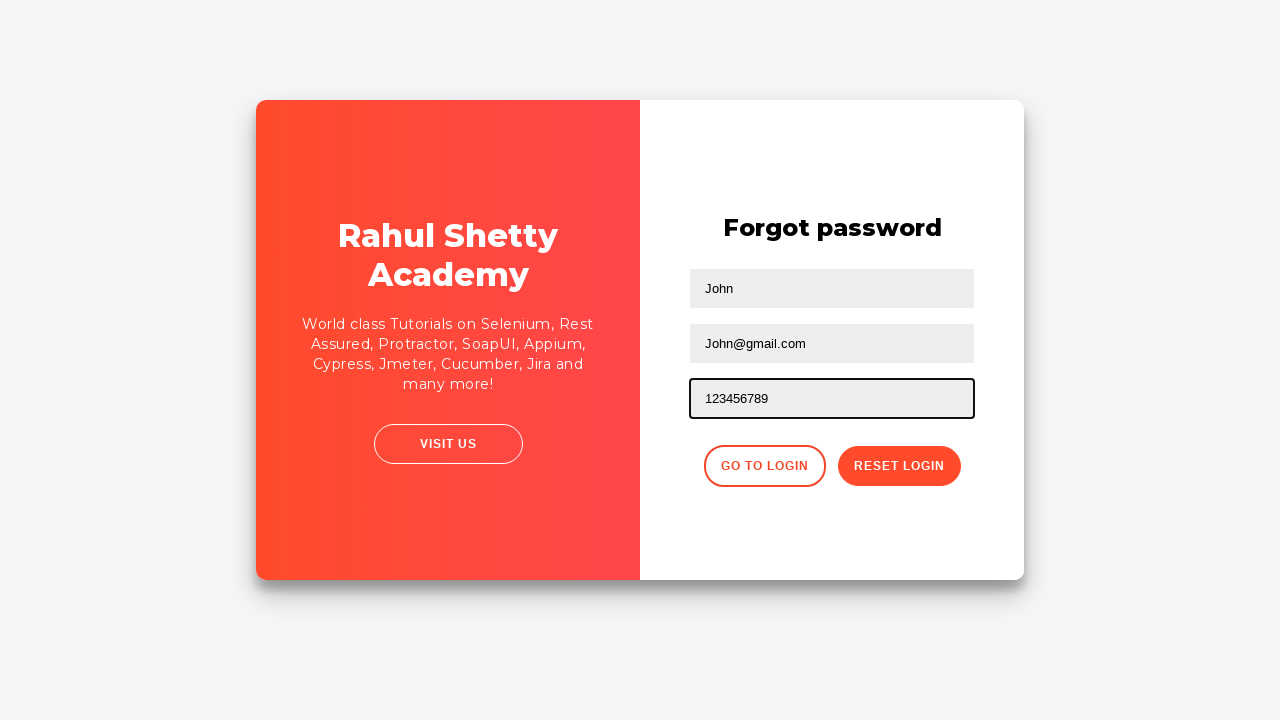

Clicked reset password button at (899, 466) on button.reset-pwd-btn
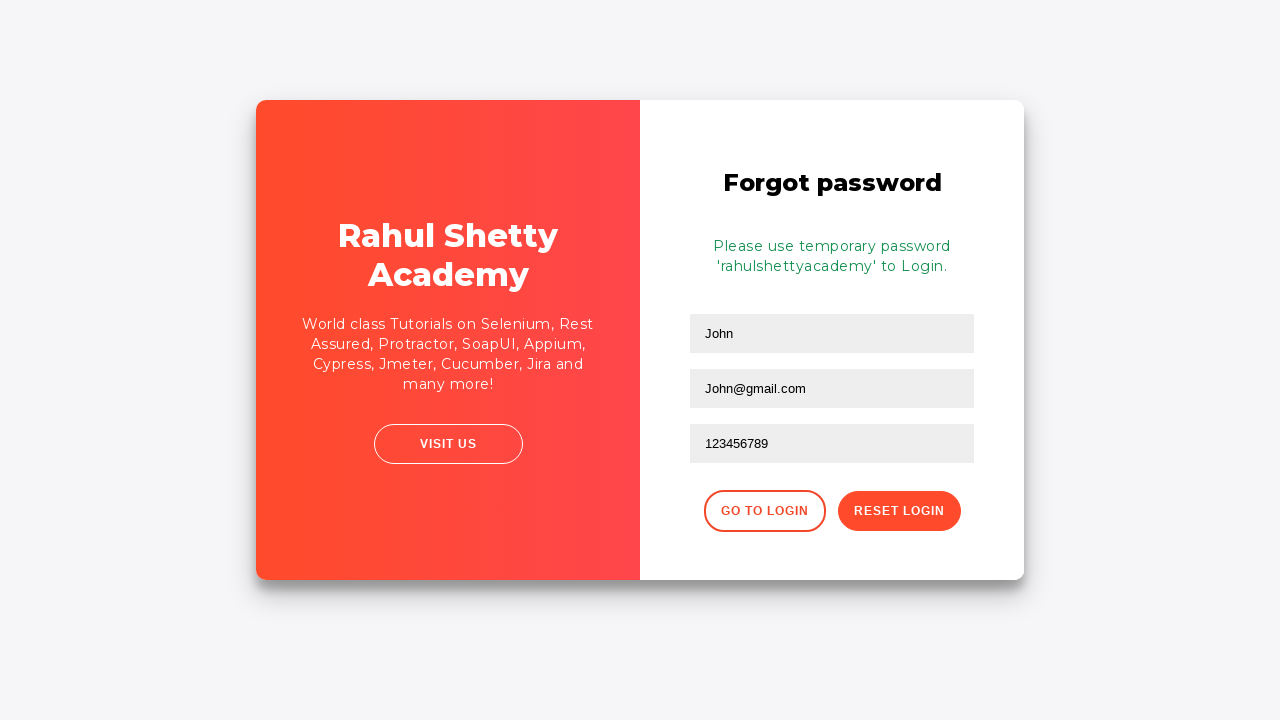

Confirmation message appeared after password reset
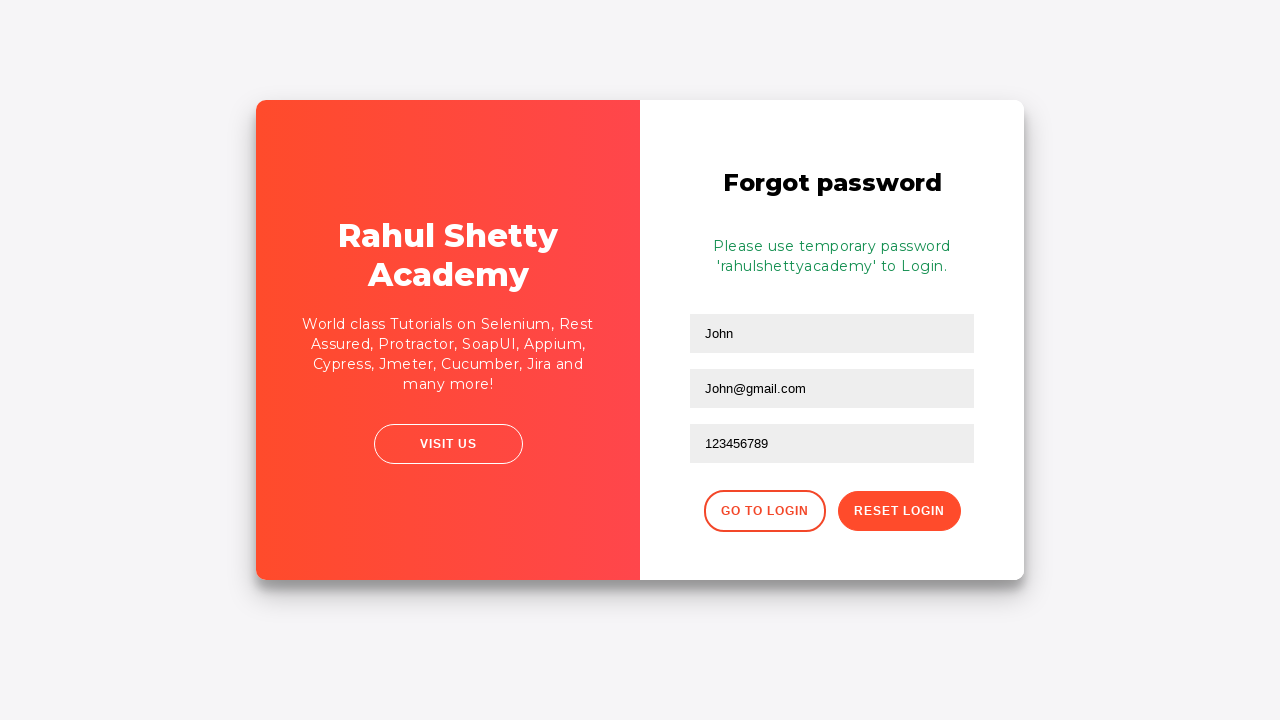

Clicked go to login button from forgot password page at (764, 511) on .forgot-pwd-btn-conainer button:first-child
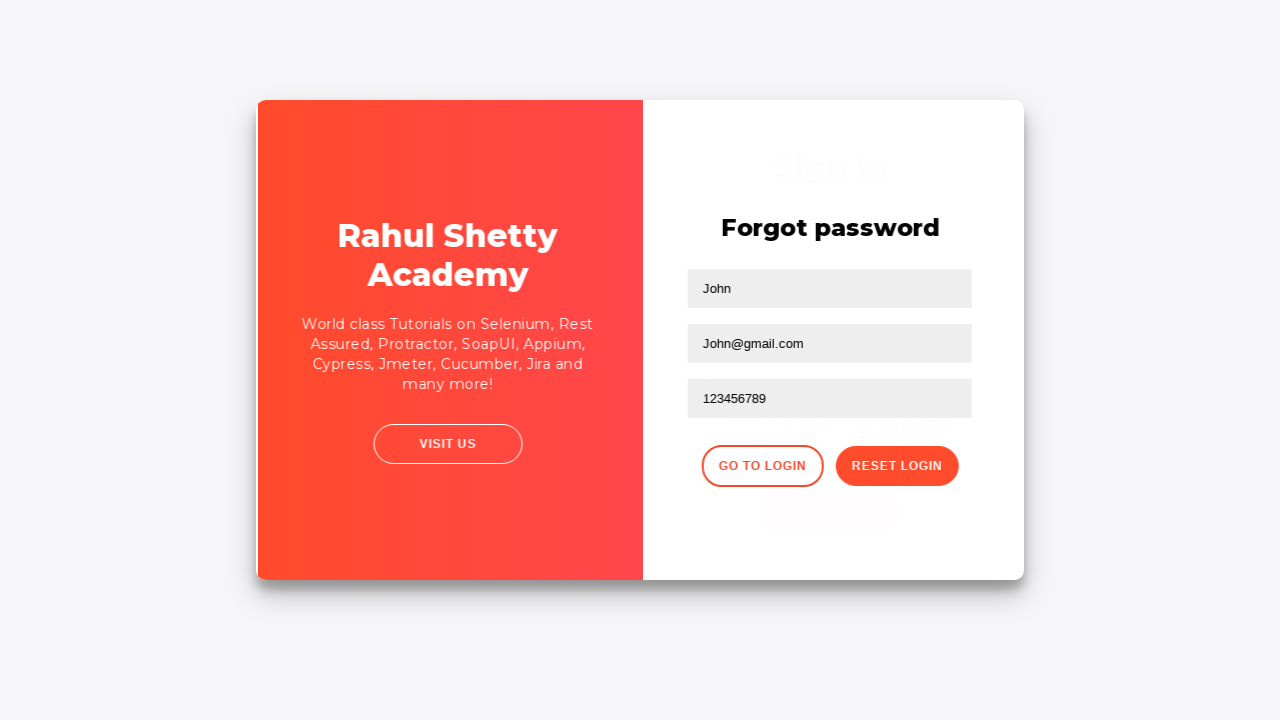

Waited for login form to appear
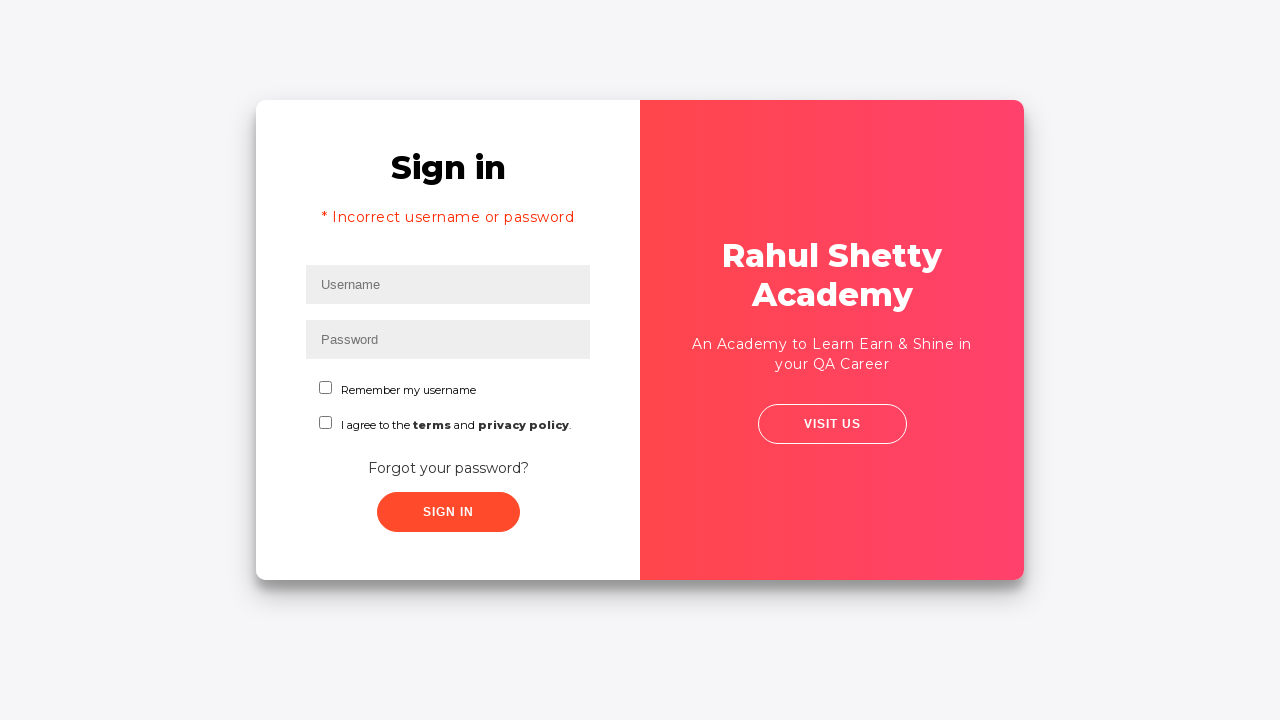

Filled username field with 'Swati' on login form on #inputUsername
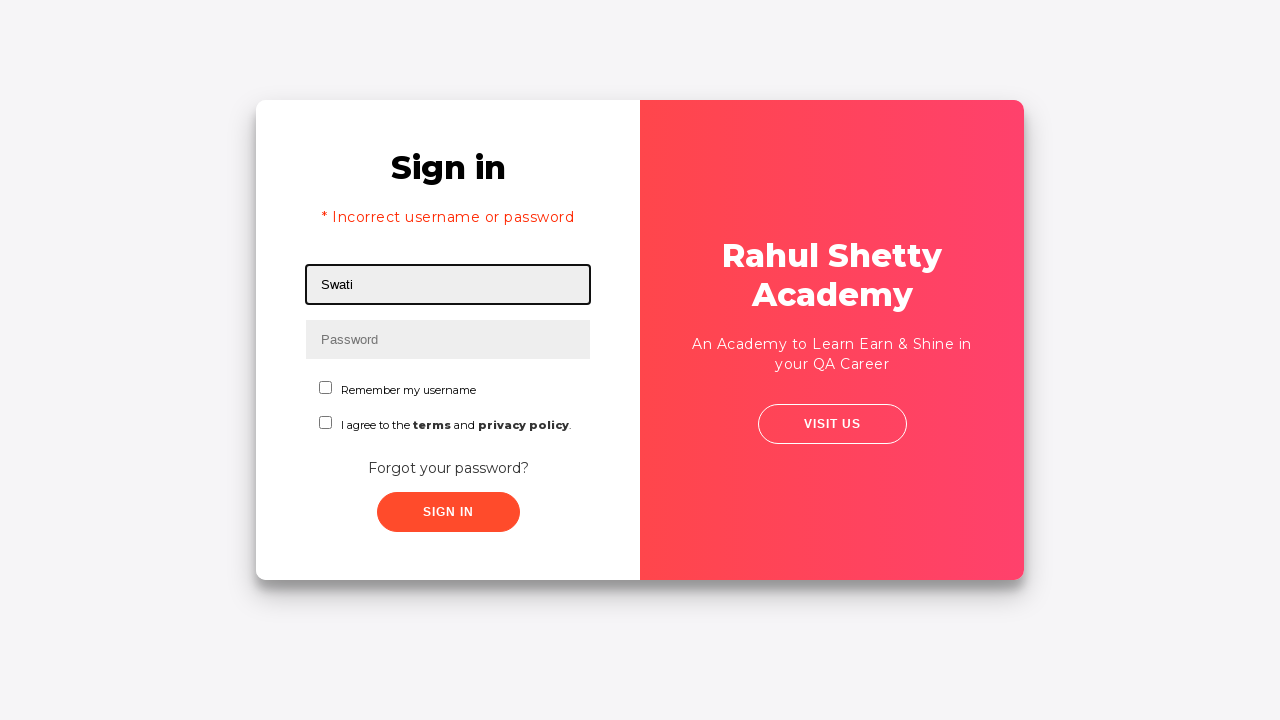

Filled password field with 'rahulshettyacademy' on input[type*='pass']
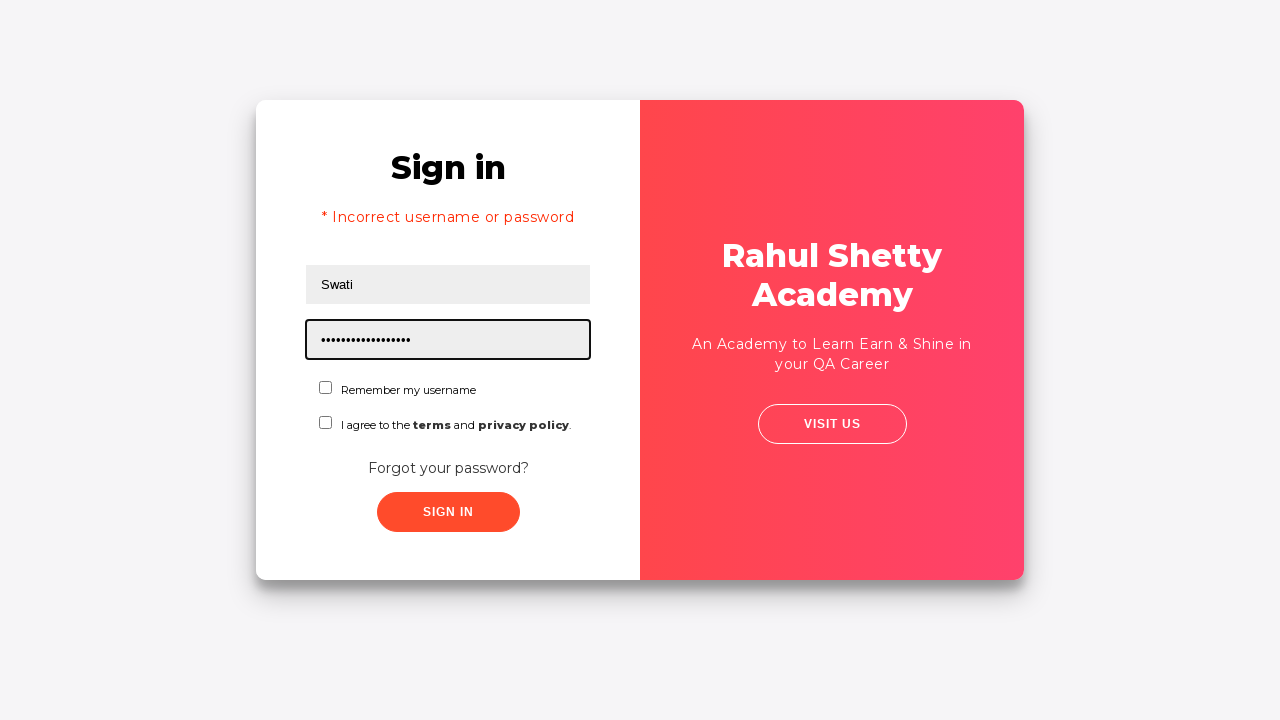

Checked first checkbox at (326, 388) on #chkboxOne
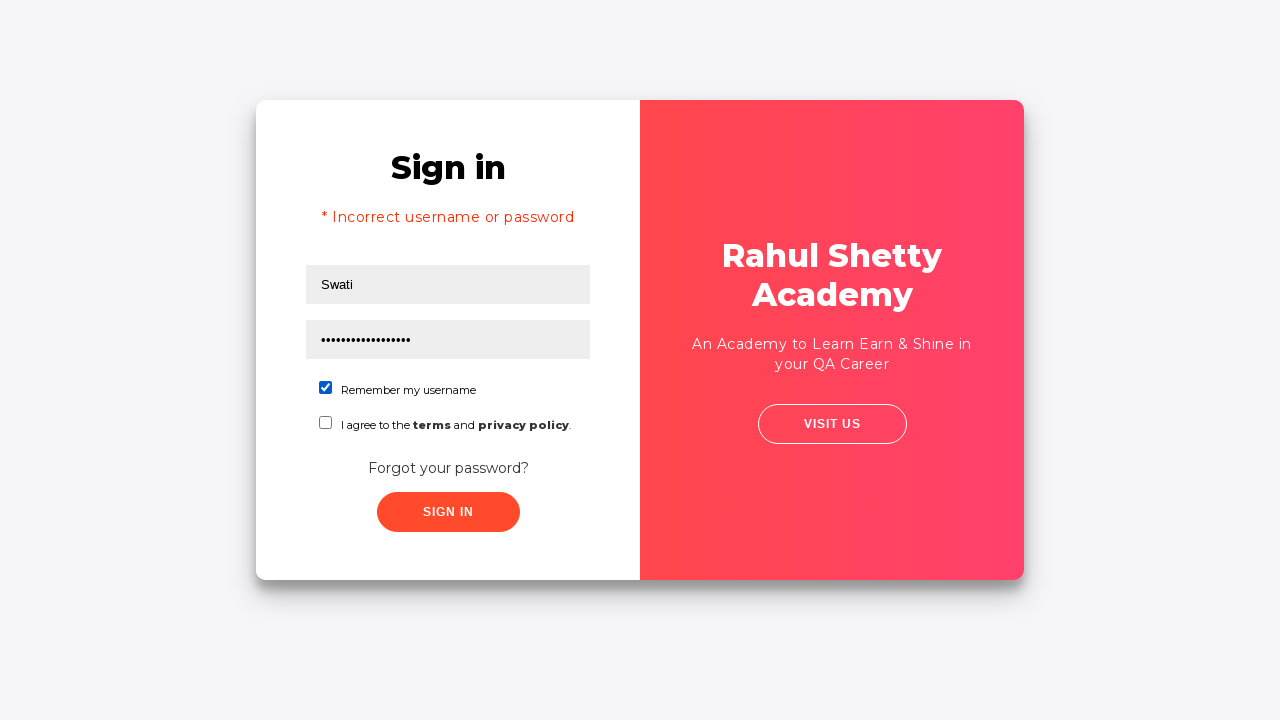

Checked second checkbox at (326, 422) on #chkboxTwo
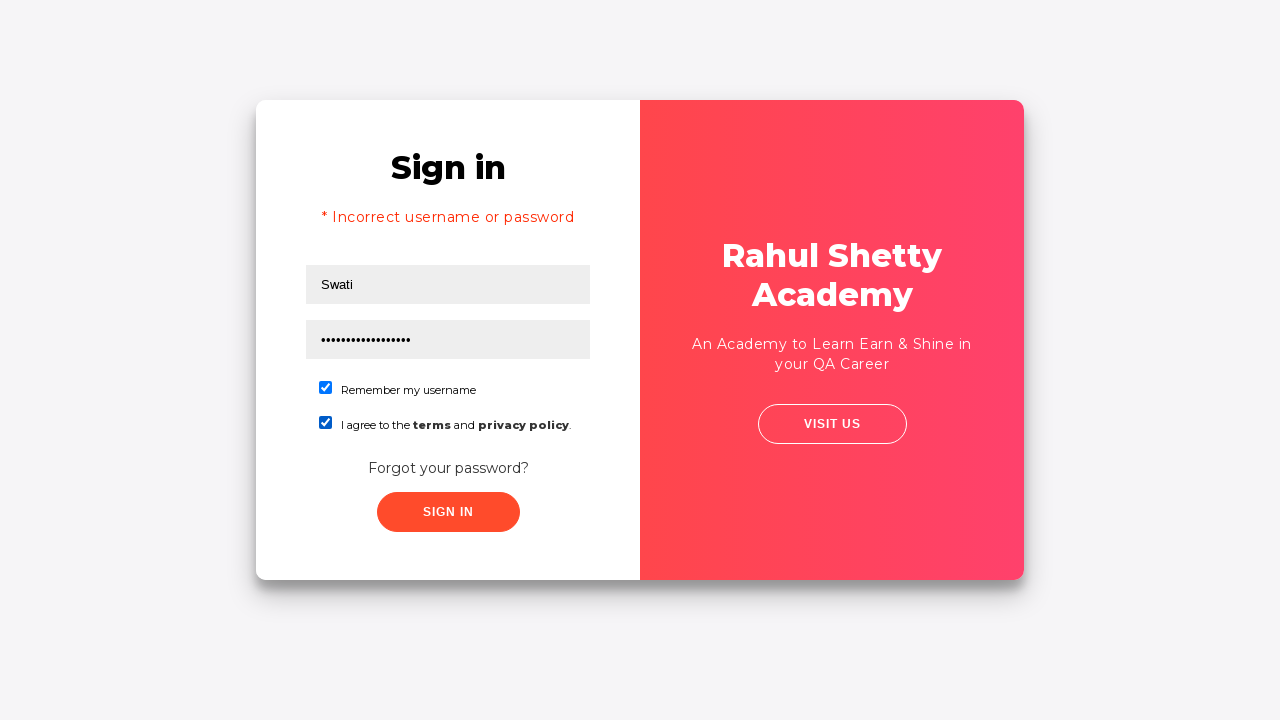

Clicked submit button to complete login at (448, 512) on button[class*='submit']
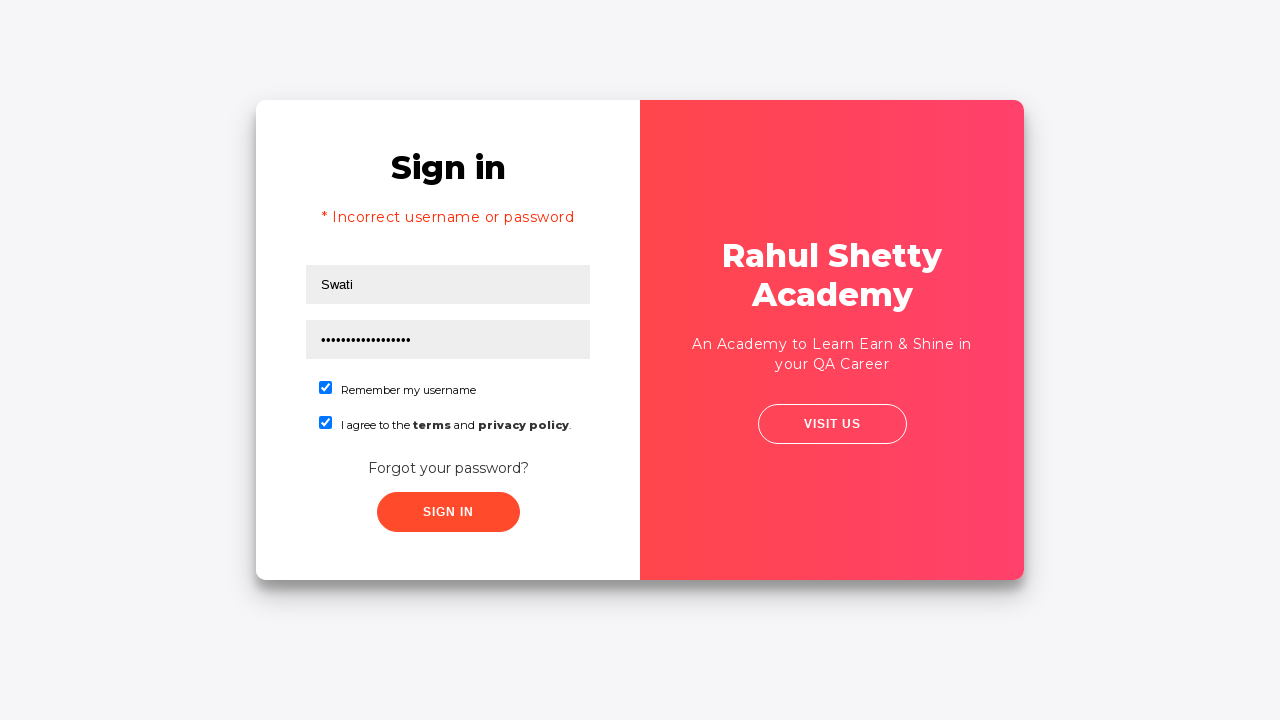

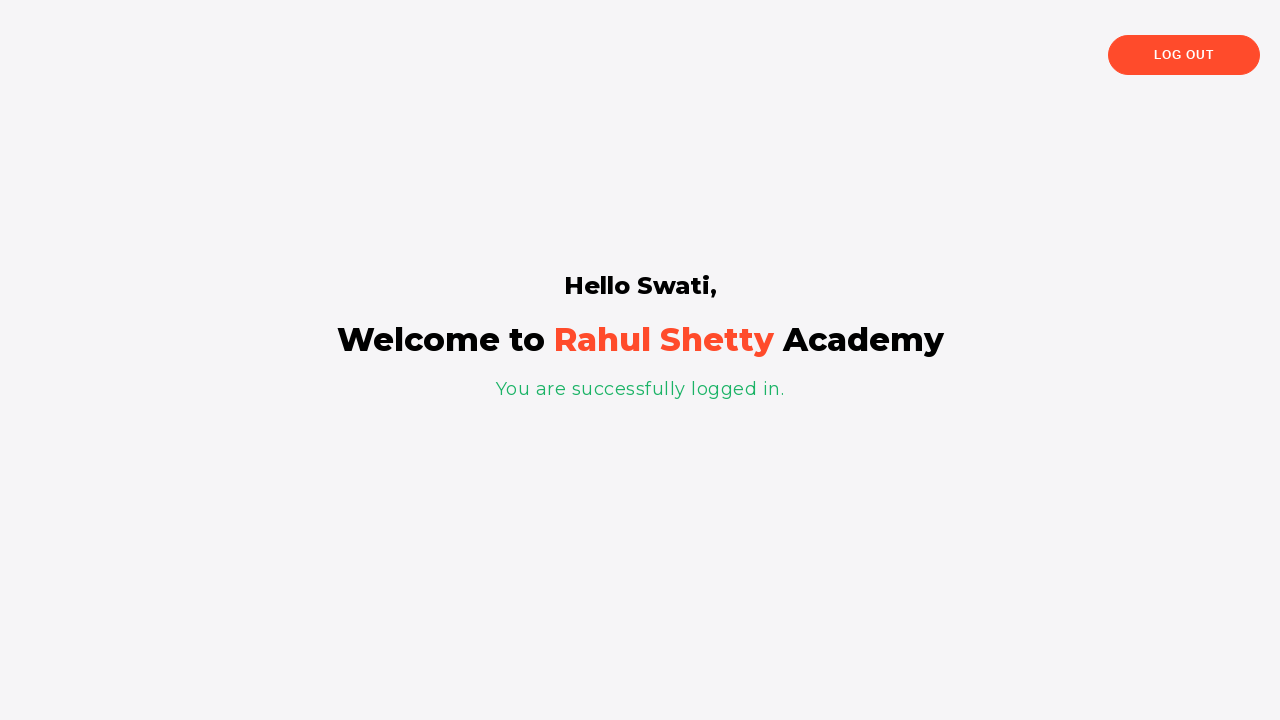